Tests the sorting functionality of a vegetable/fruit table by clicking on the column header and verifying that items are displayed in sorted order

Starting URL: https://rahulshettyacademy.com/seleniumPractise/#/offers

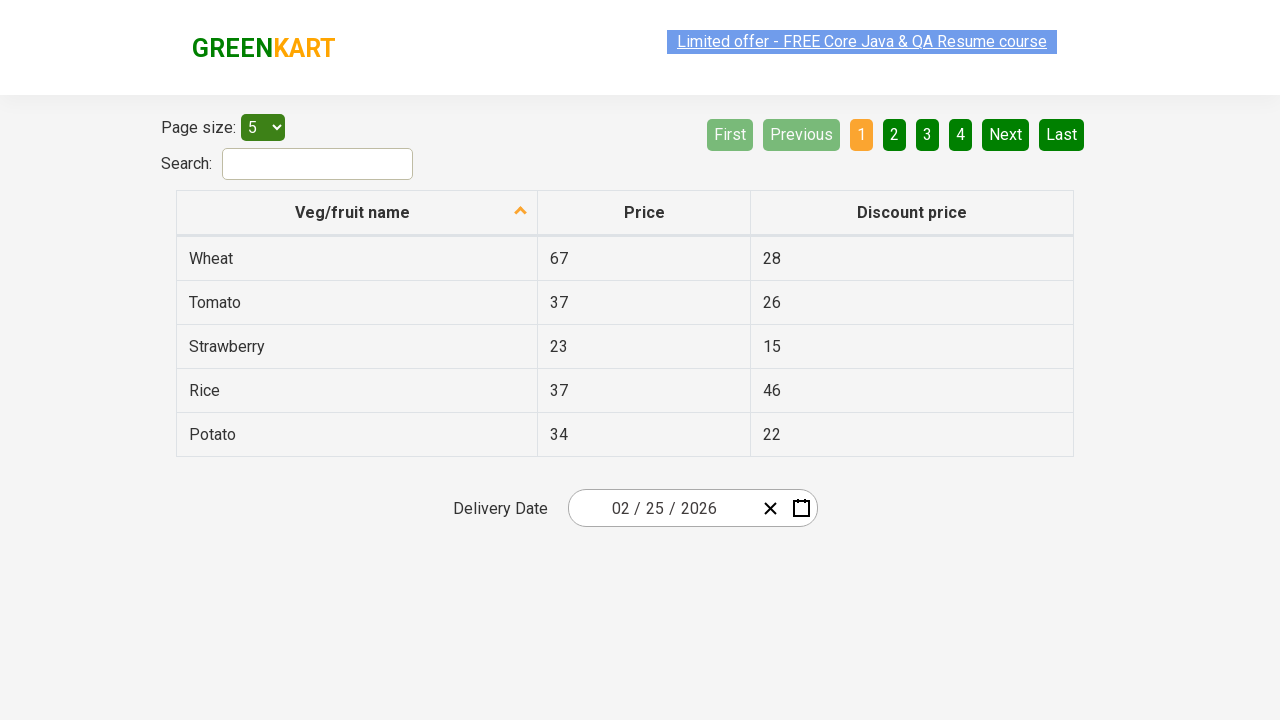

Clicked on 'Veg/fruit name' column header to sort table at (353, 212) on xpath=//span[text()='Veg/fruit name']
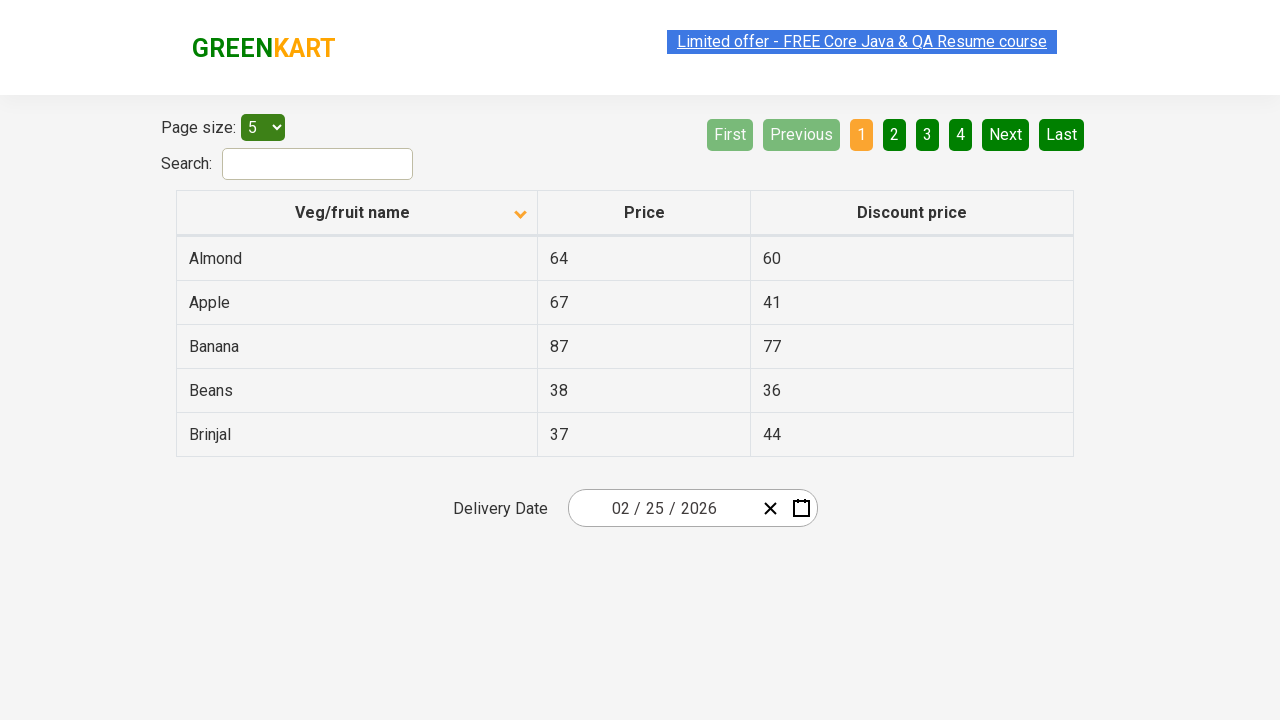

Waited for table to be sorted
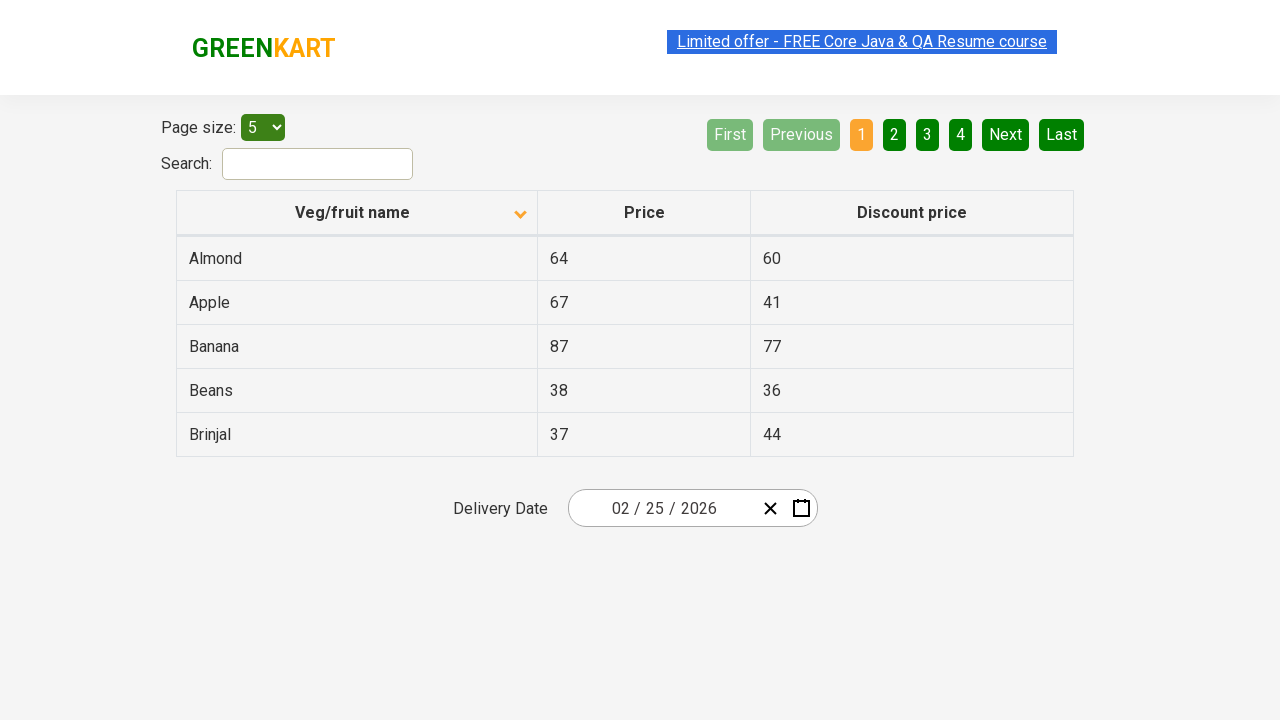

Retrieved all vegetable/fruit names from first column
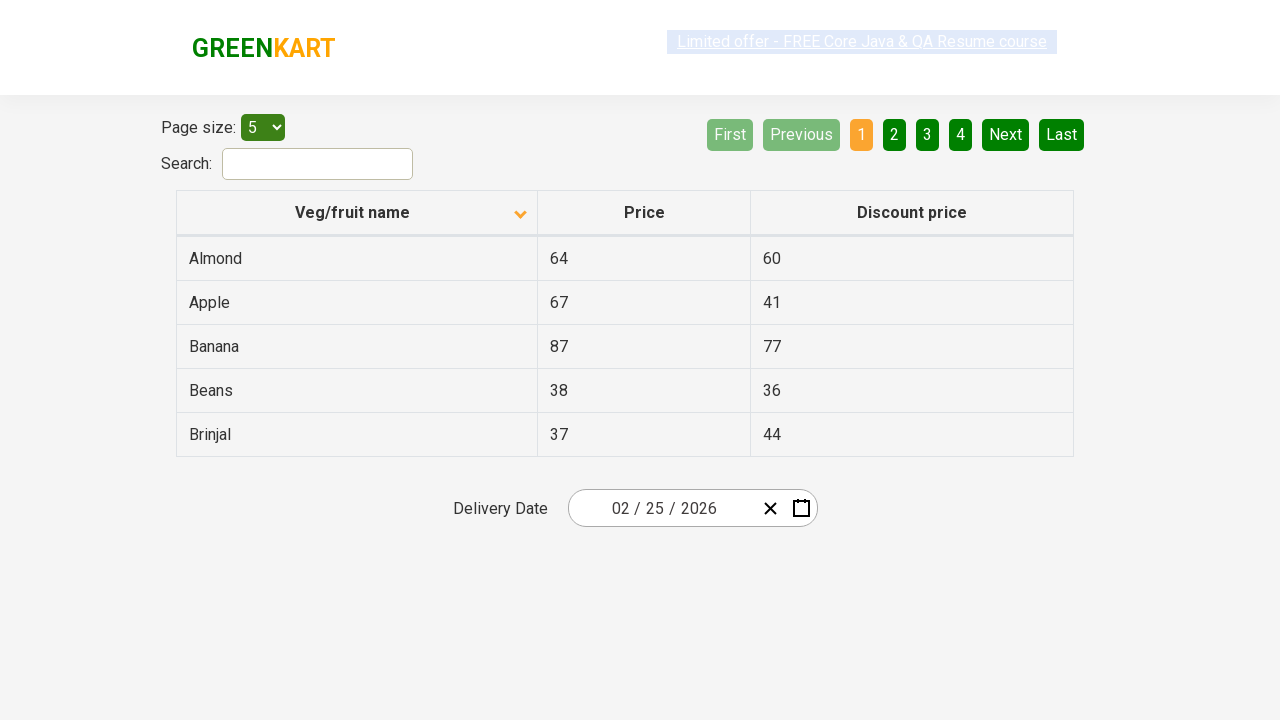

Extracted 5 vegetable/fruit names from table
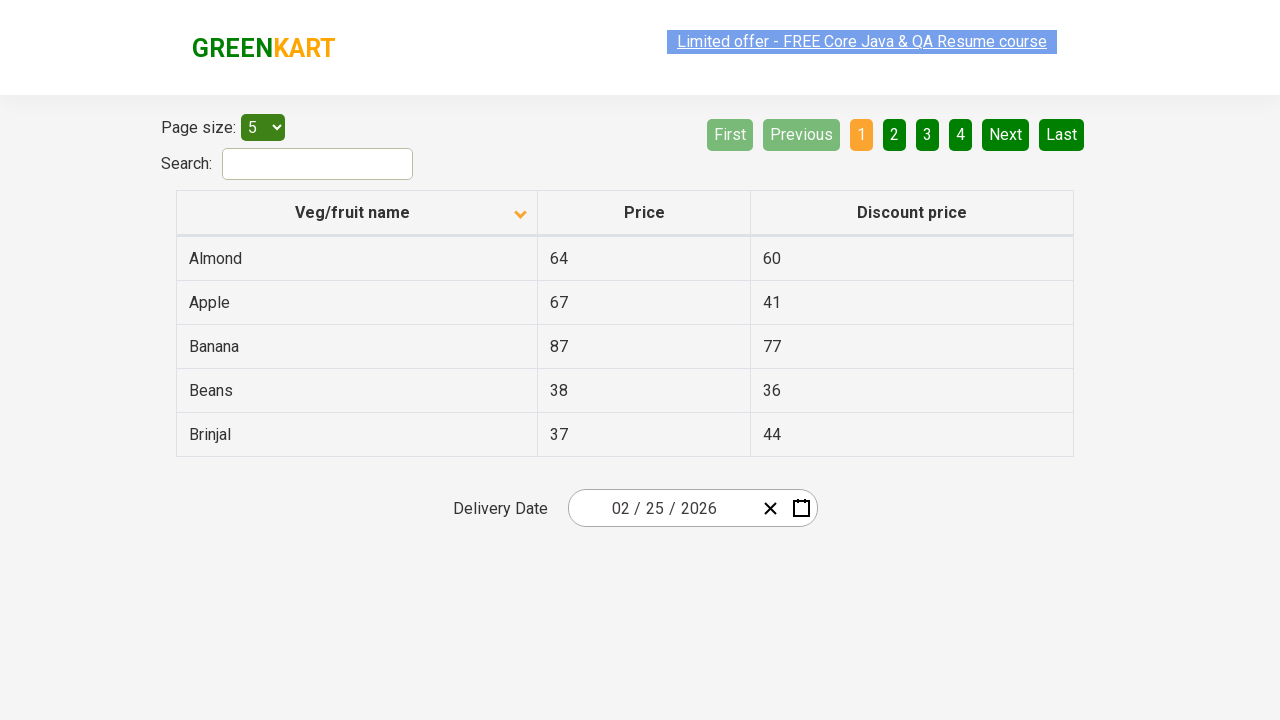

Verified that vegetable/fruit names are sorted in alphabetical order
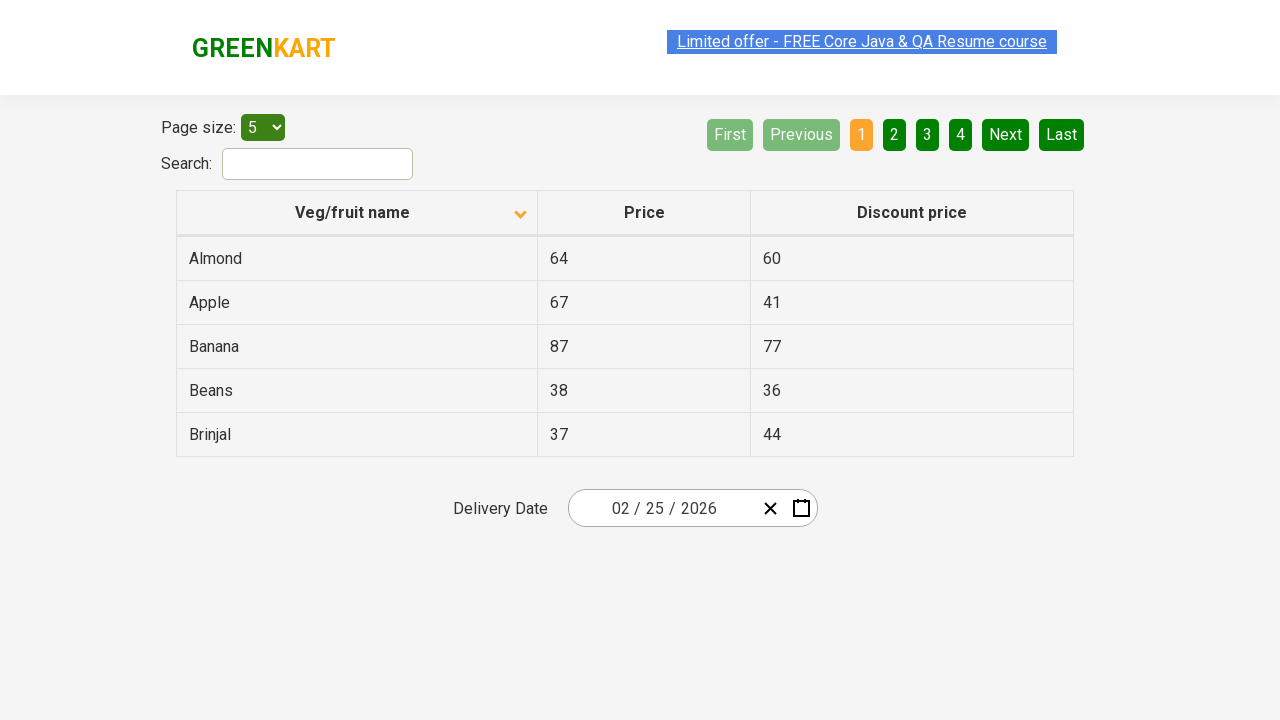

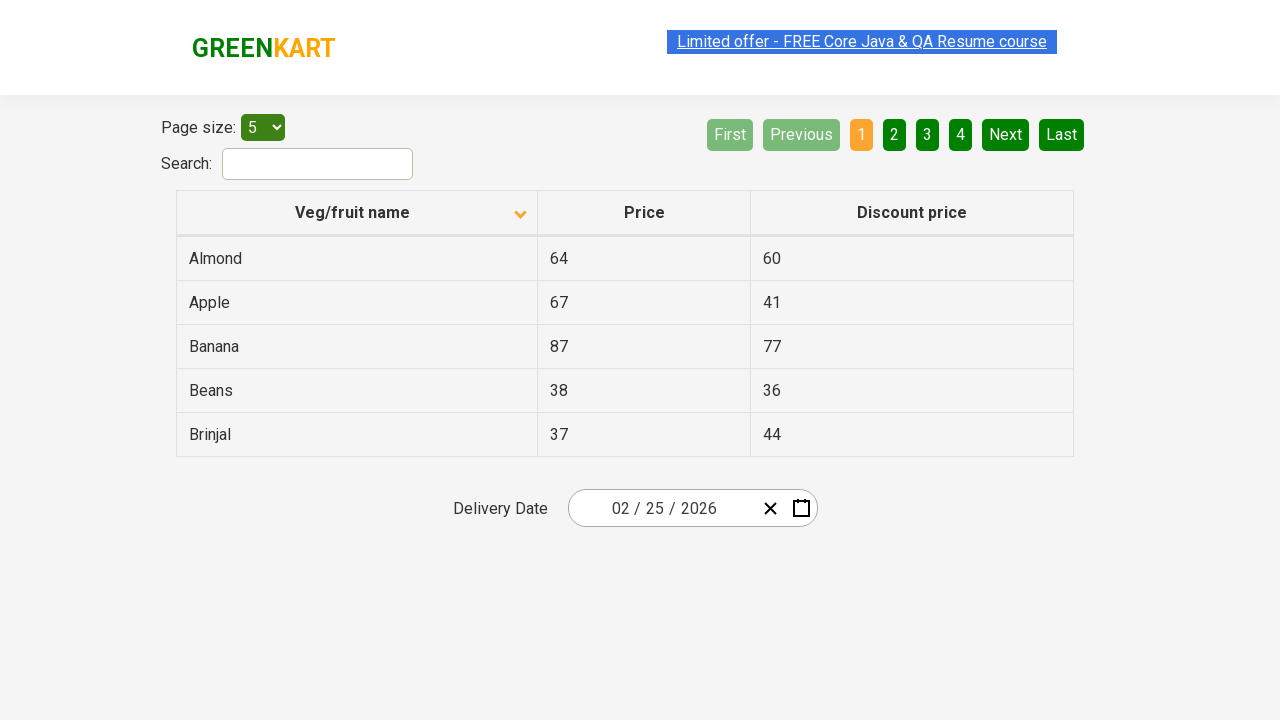